Tests the About Us page by clicking the About Us link and verifying the page title displays correctly

Starting URL: https://parabank.parasoft.com/parabank/index.htm

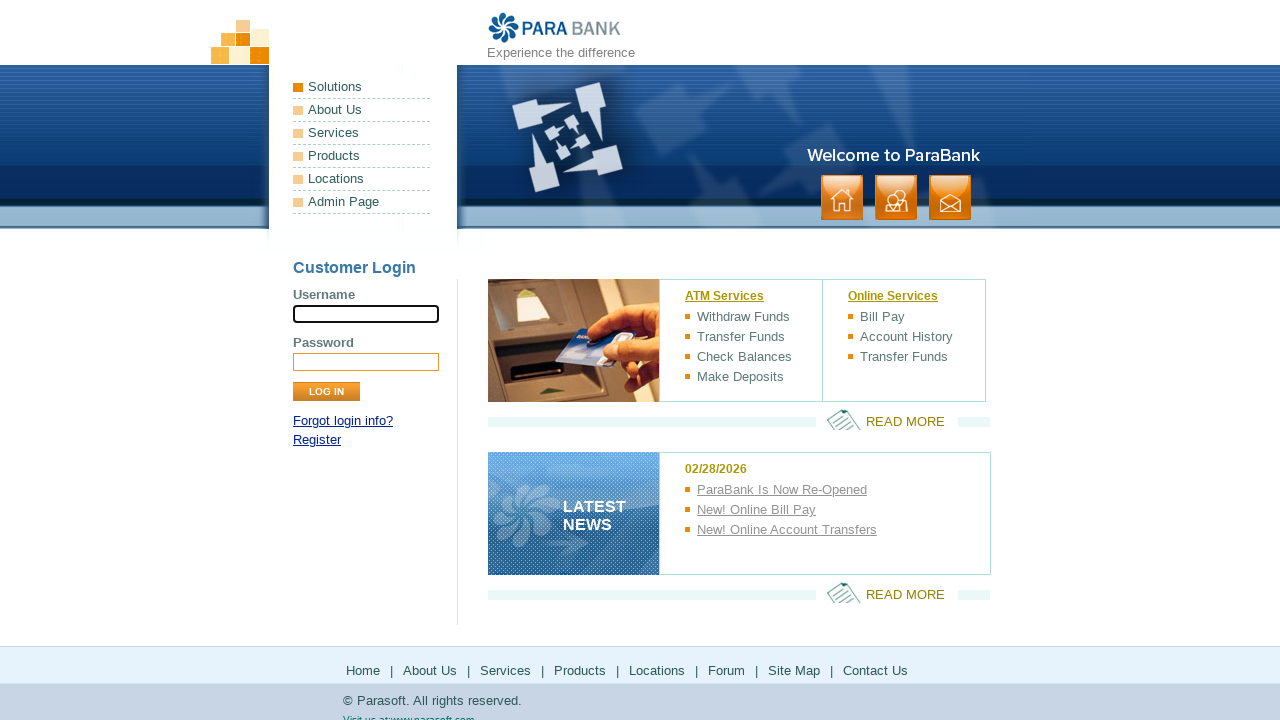

Clicked About Us link at (362, 110) on a:has-text('About Us')
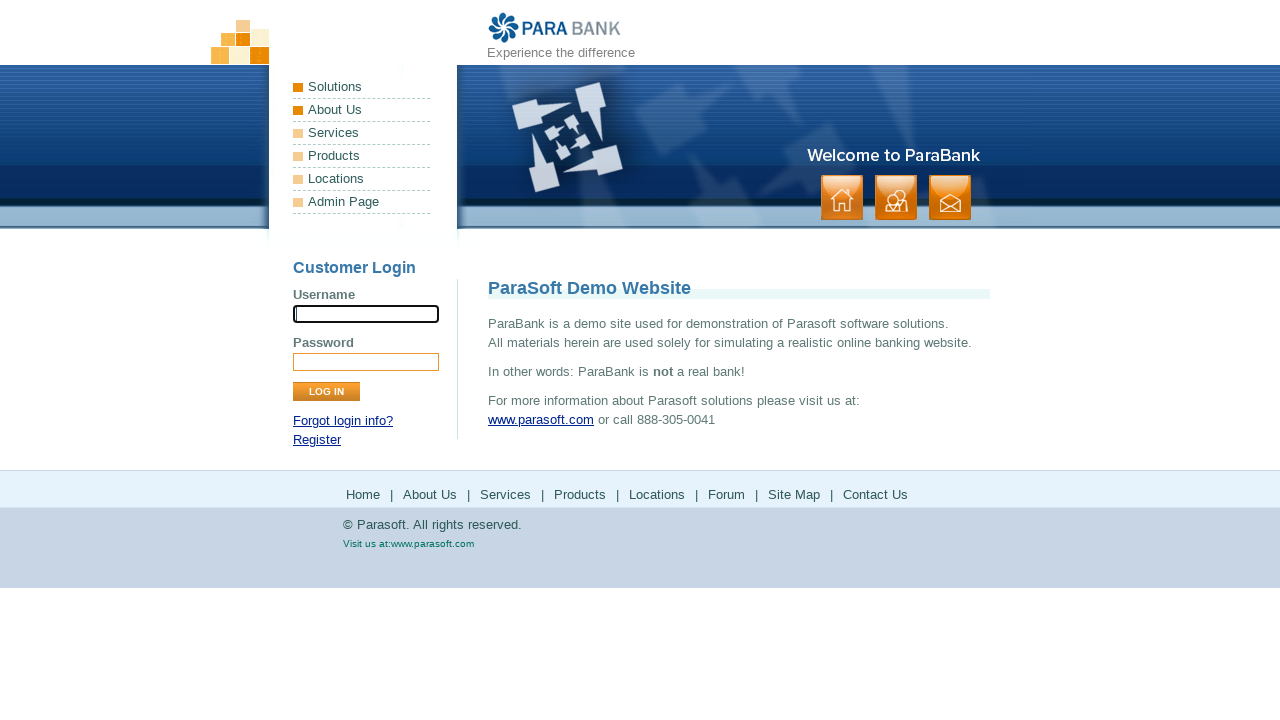

About Us page title loaded
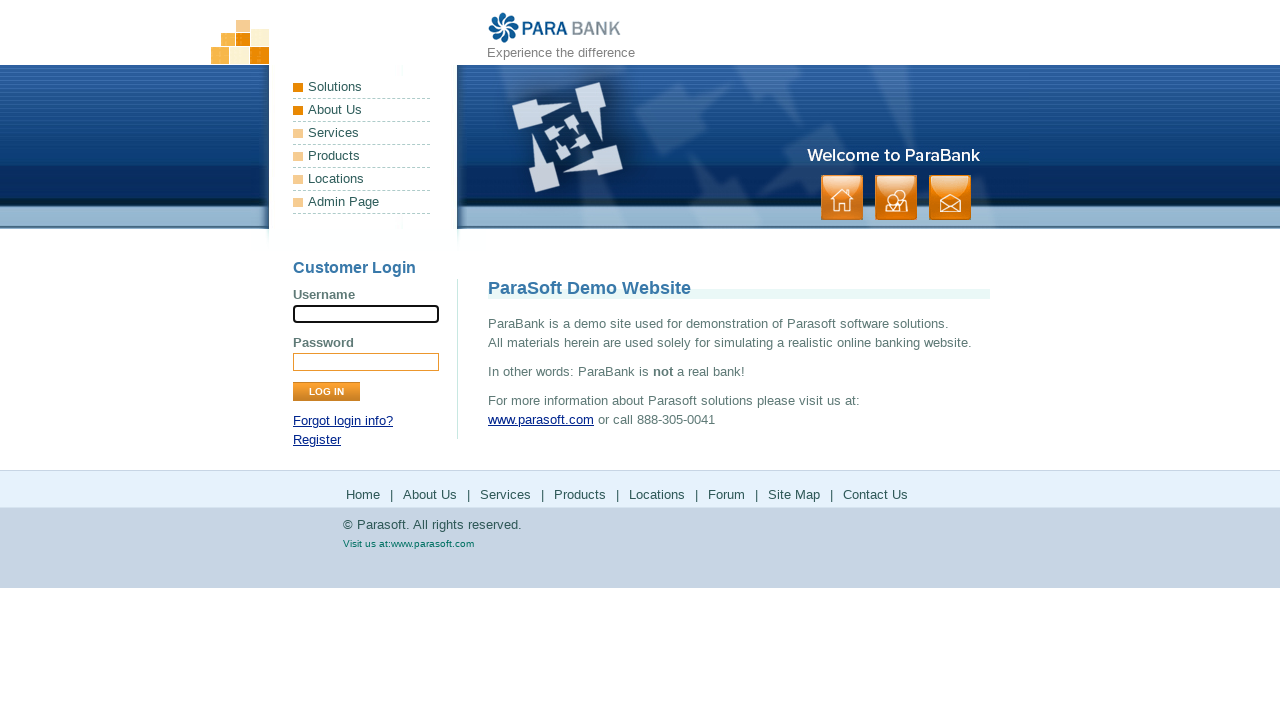

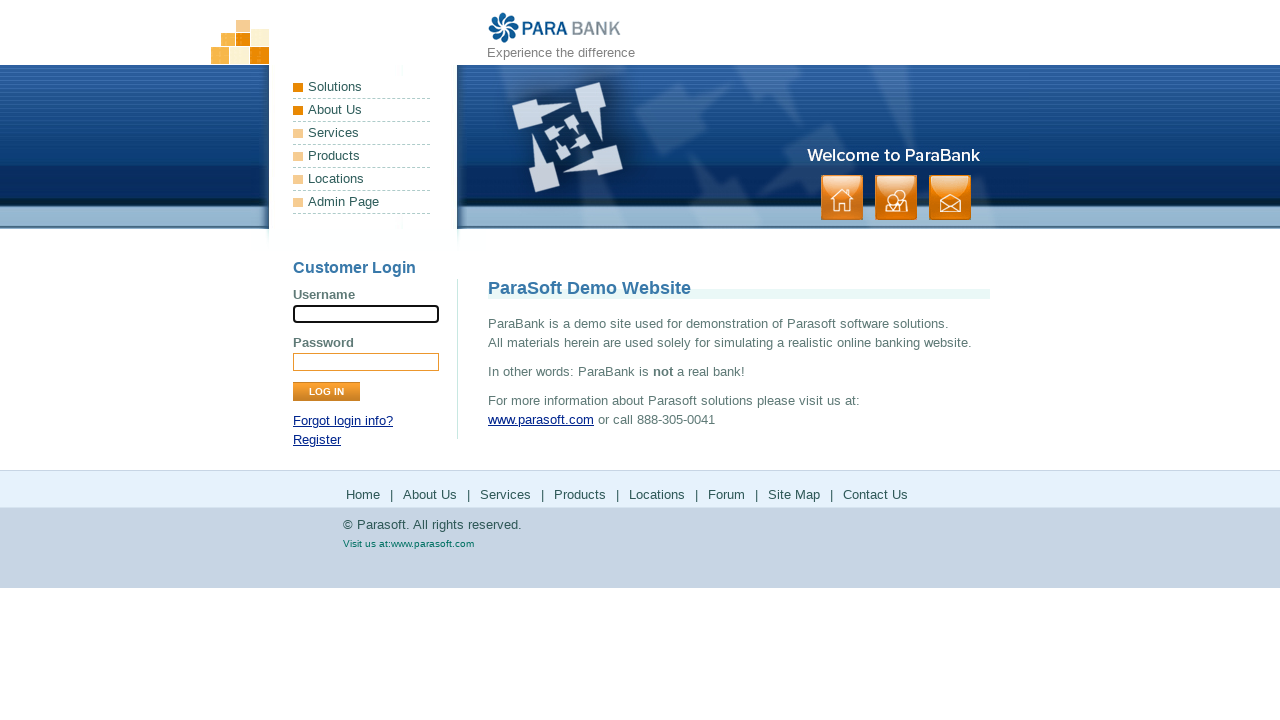